Tests the search autocomplete/search functionality on Jumia Nigeria e-commerce site by entering a search term and submitting the search.

Starting URL: https://www.jumia.com.ng/

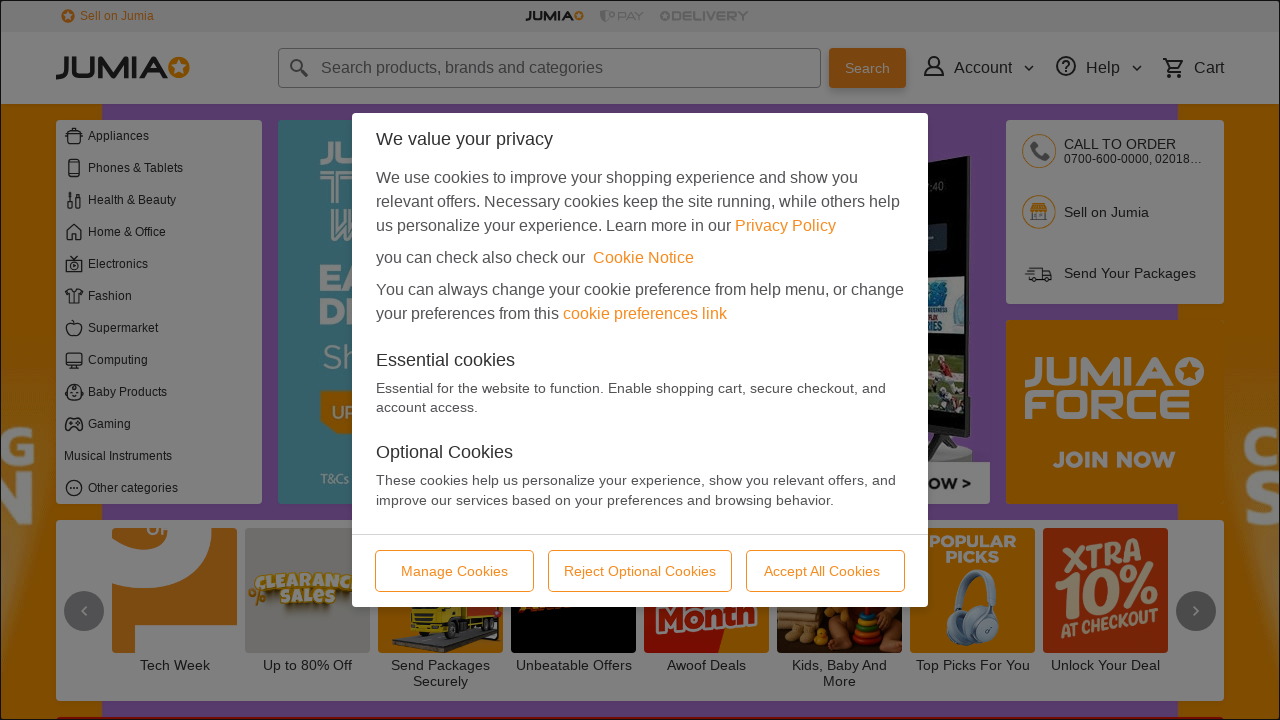

Filled search field with 'techno phones' on #fi-q
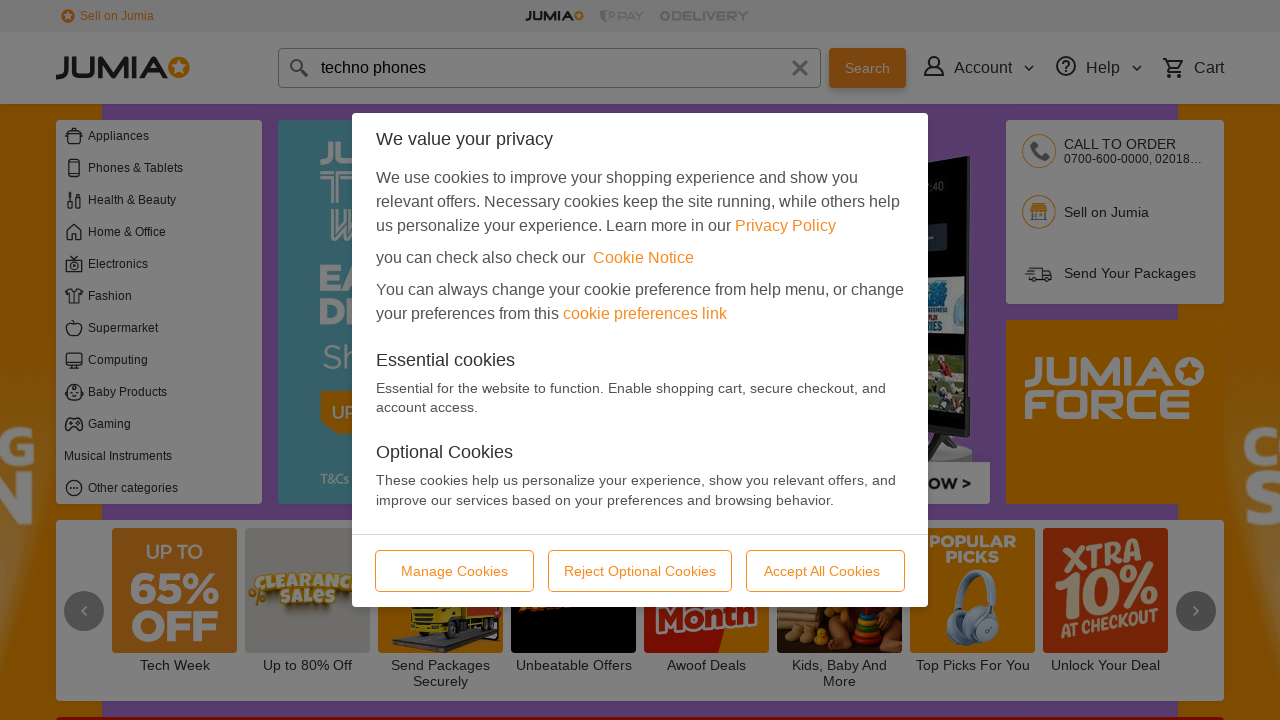

Pressed Enter to submit search on #fi-q
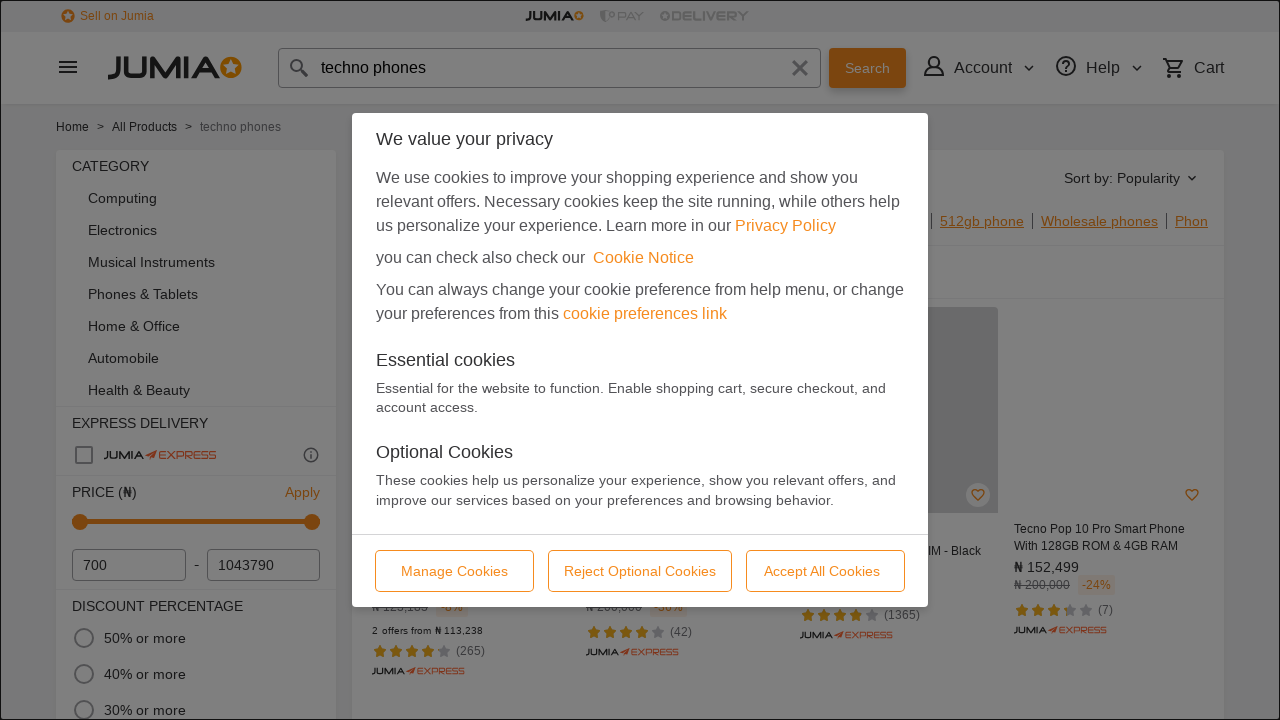

Search results page loaded
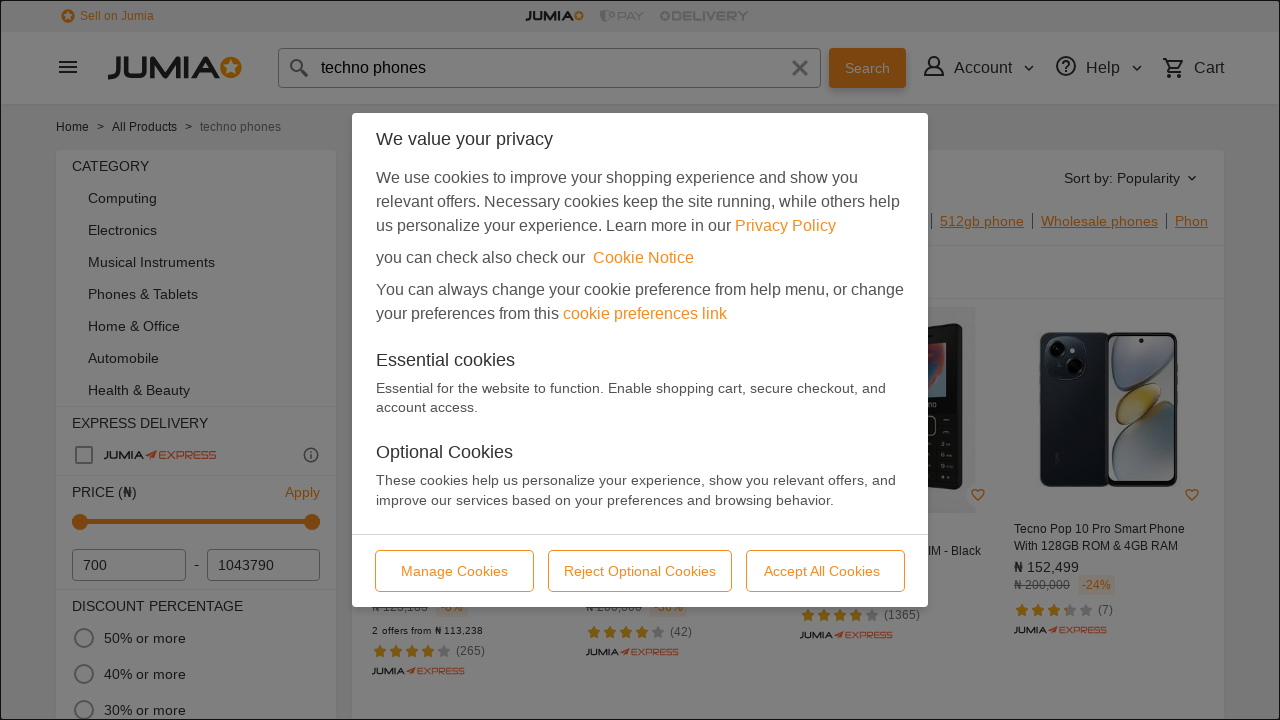

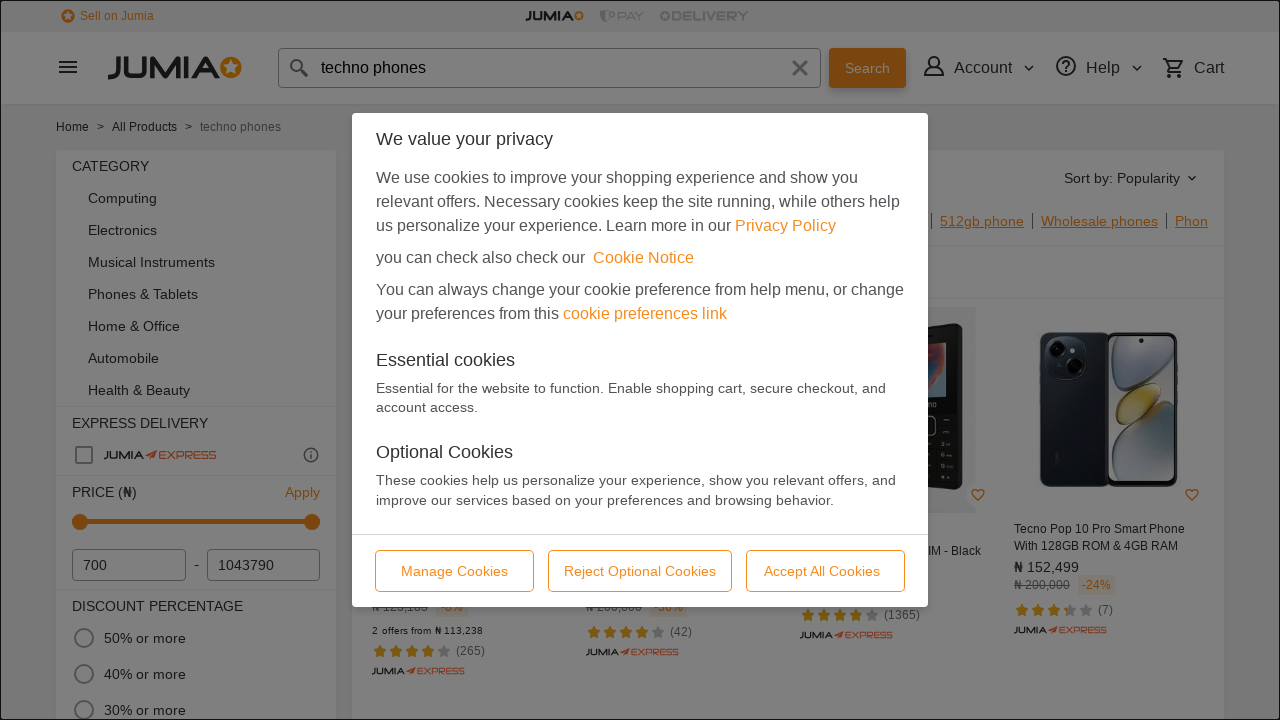